Tests navigation to Submit New Language page and verifies the subtitle

Starting URL: http://www.99-bottles-of-beer.net/

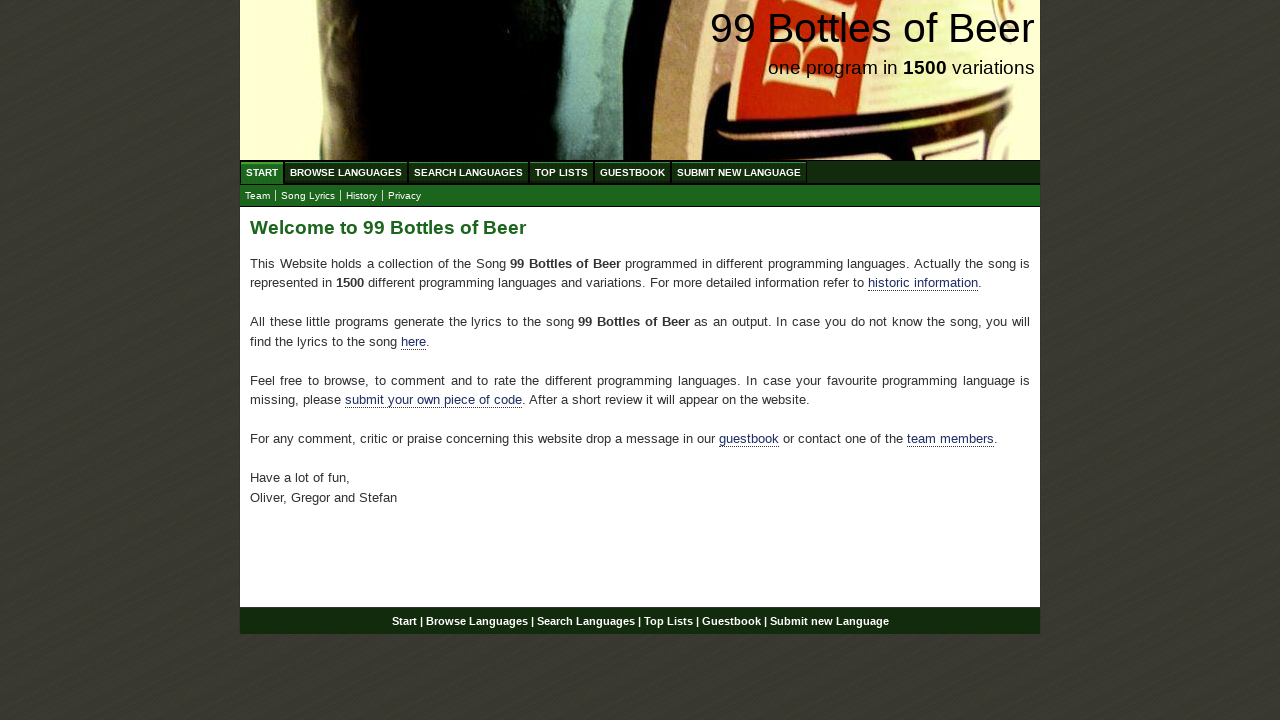

Clicked on Submit New Language menu link at (739, 172) on xpath=//li/a[@href='/submitnewlanguage.html']
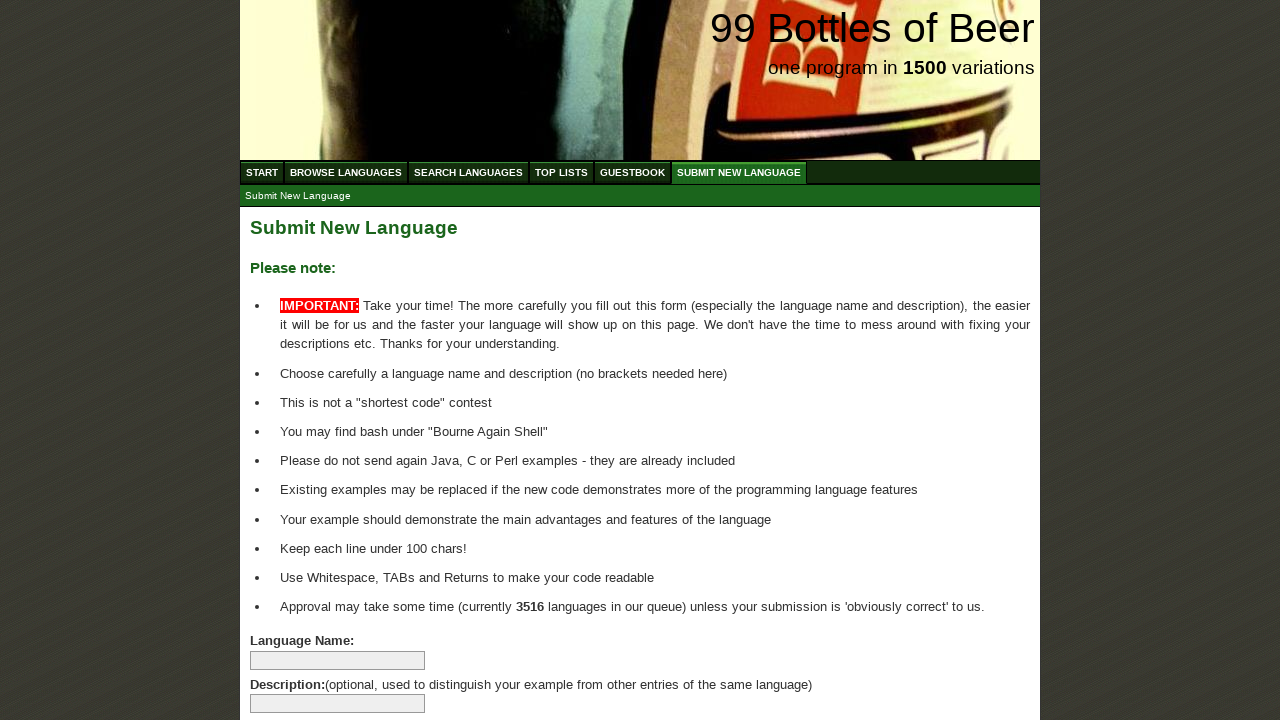

Submit New Language page loaded and subtitle element is present
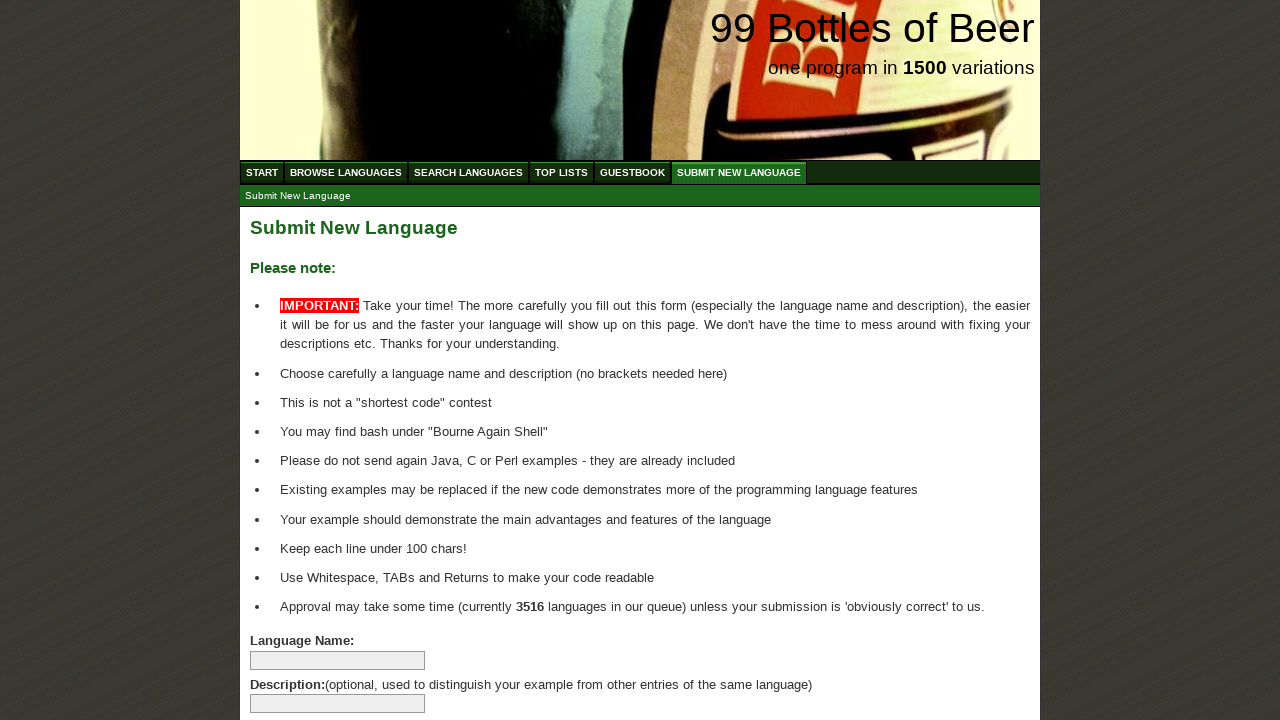

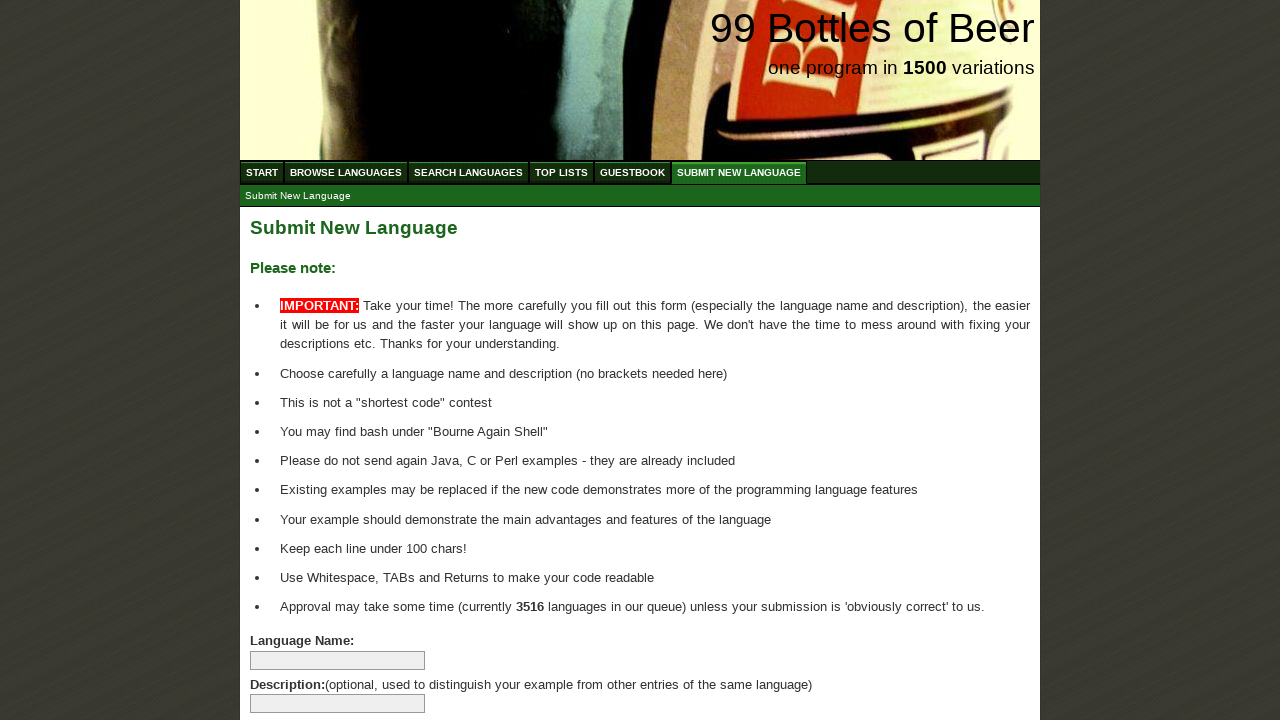